Tests form validation by submitting empty username with valid password and verifying the "Username is required" error message appears

Starting URL: https://www.saucedemo.com/

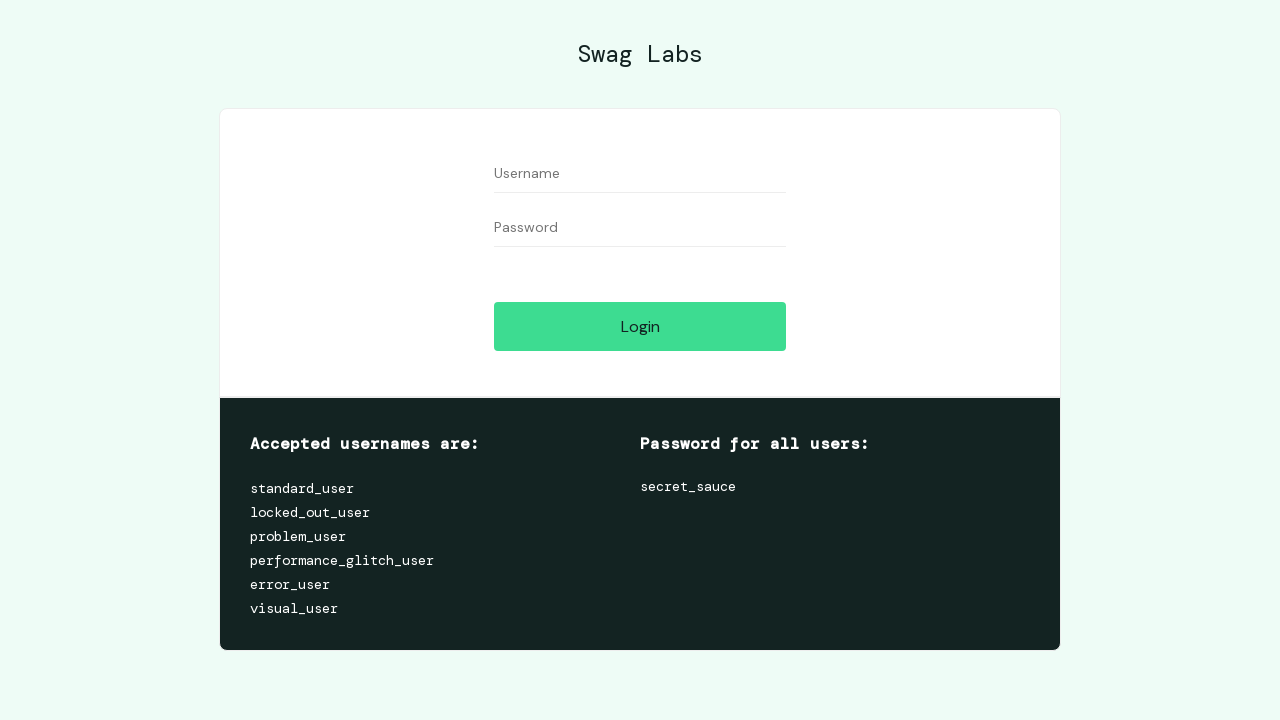

Navigated to Sauce Labs login page
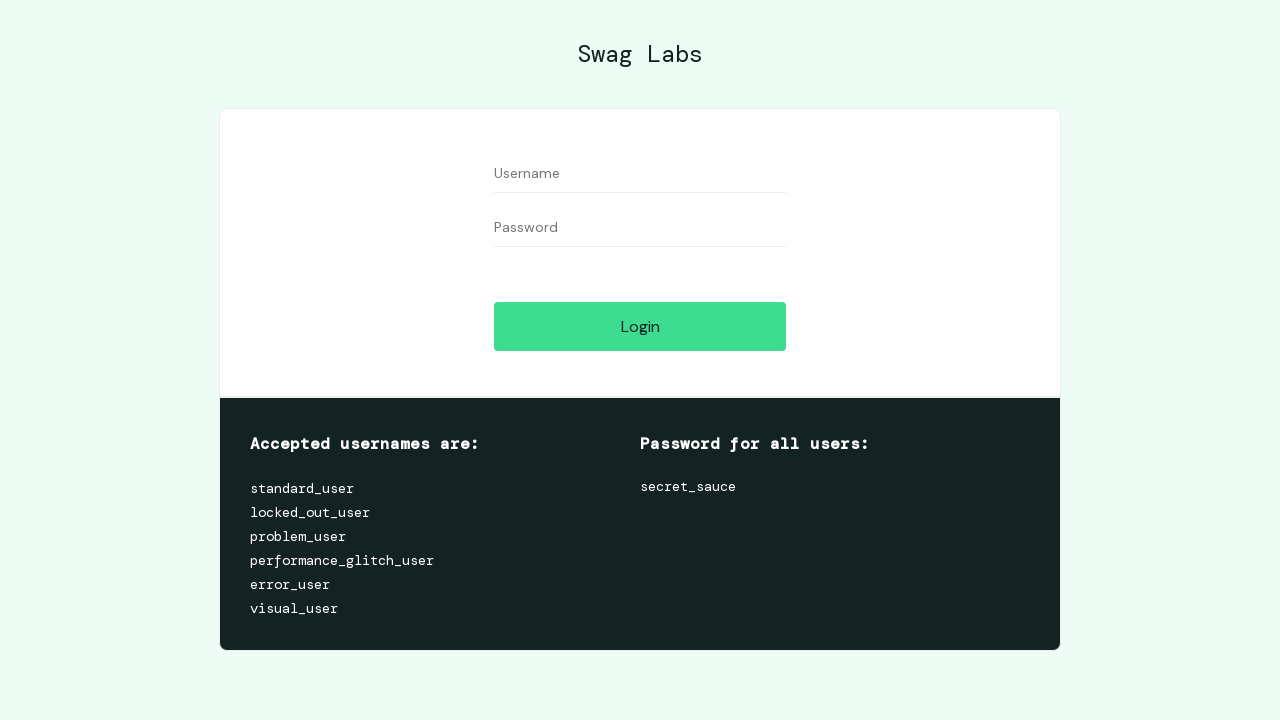

Left username field empty on #user-name
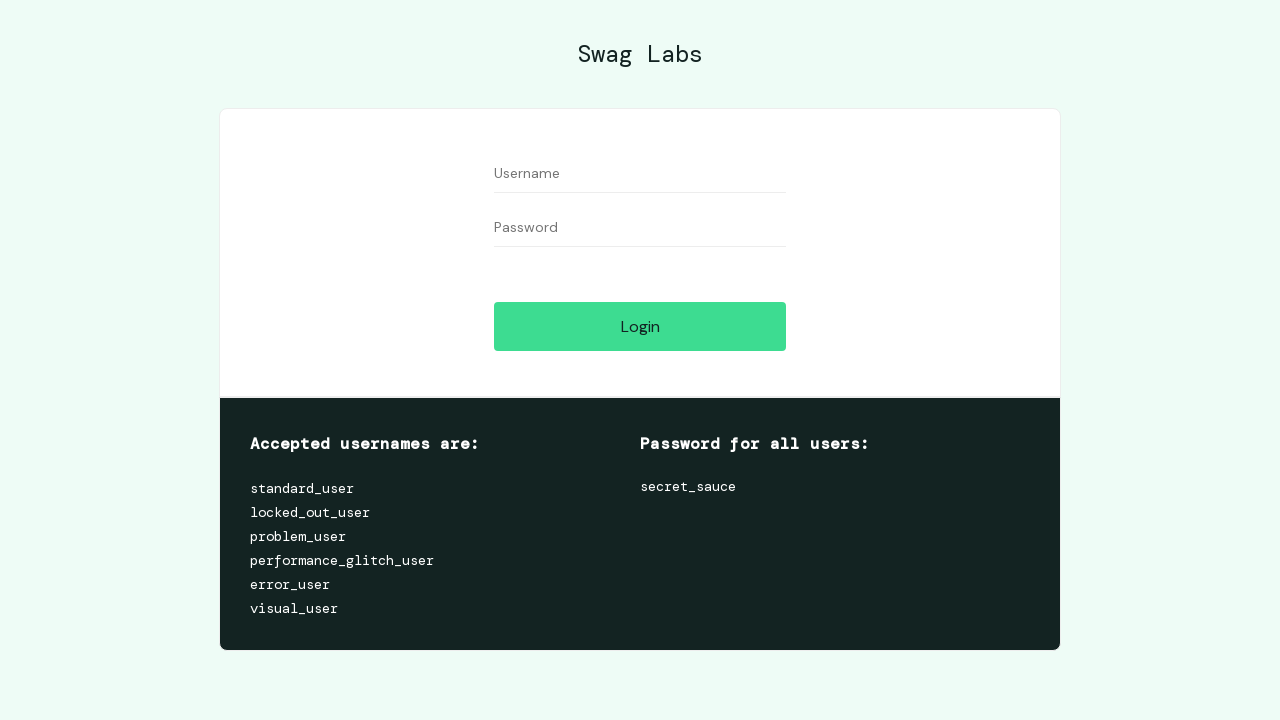

Filled password field with valid password on #password
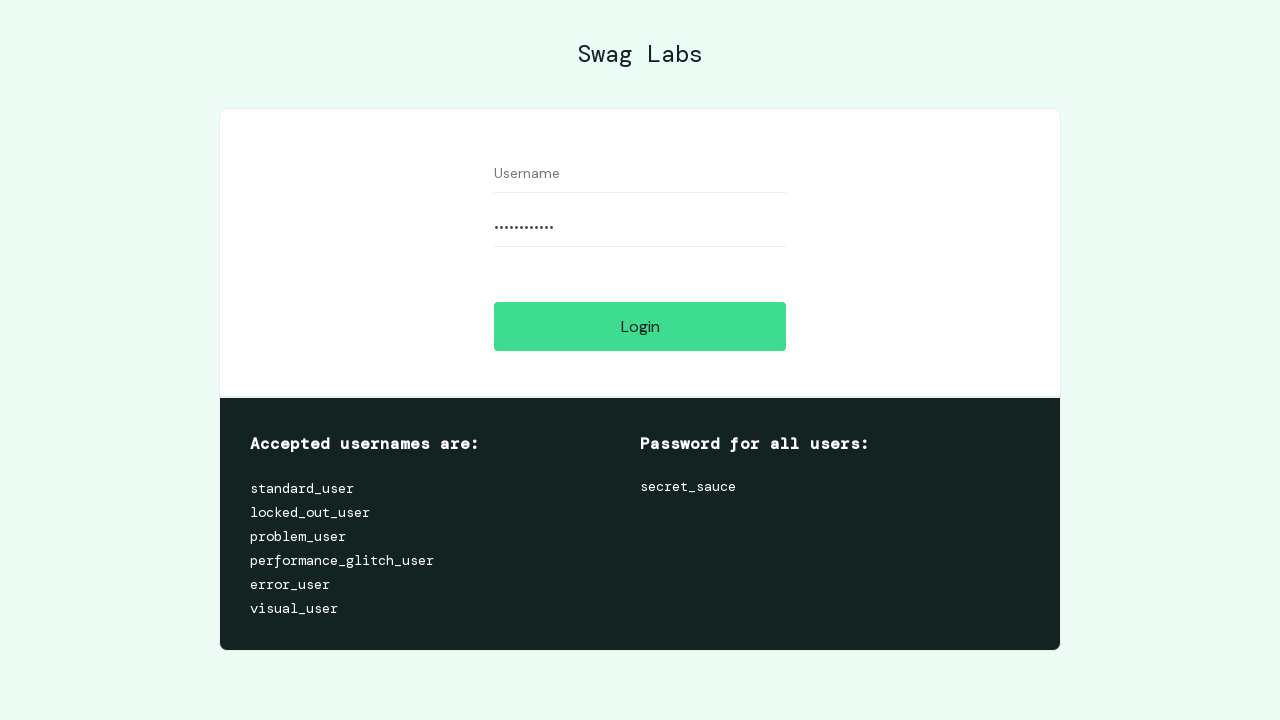

Clicked login button to submit form at (640, 326) on #login-button
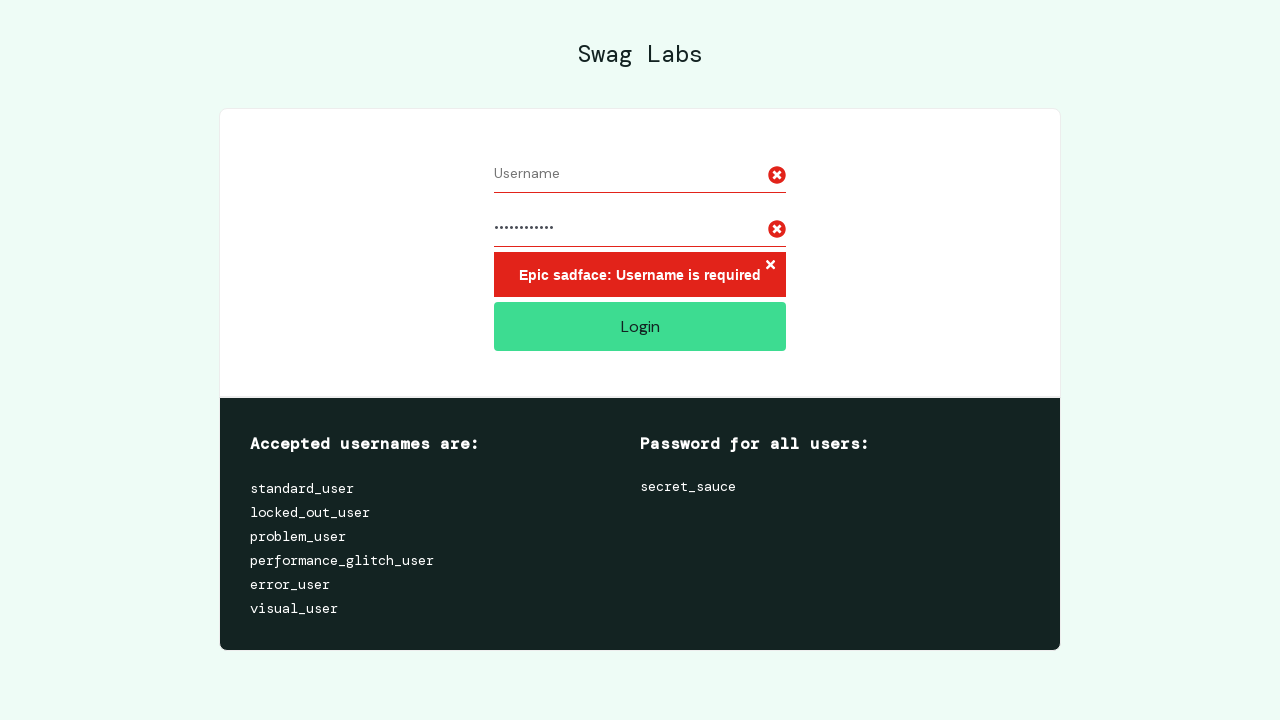

Retrieved error message text
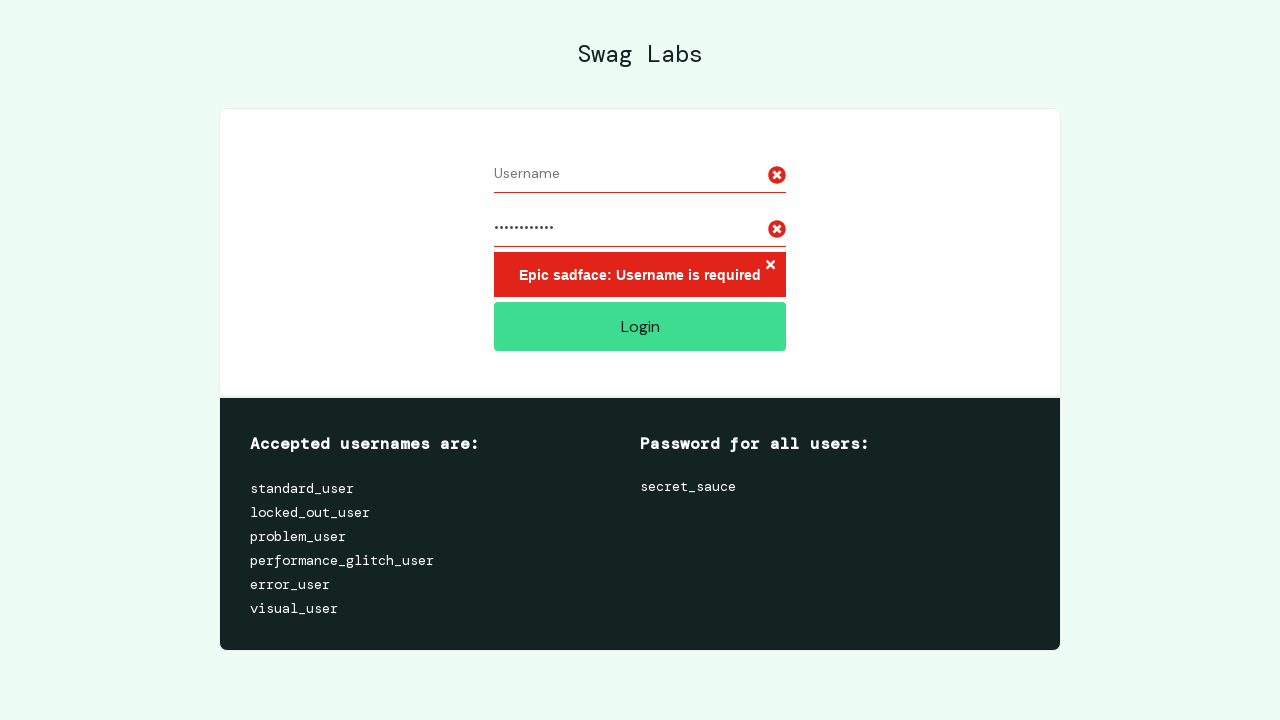

Verified 'Username is required' error message appears
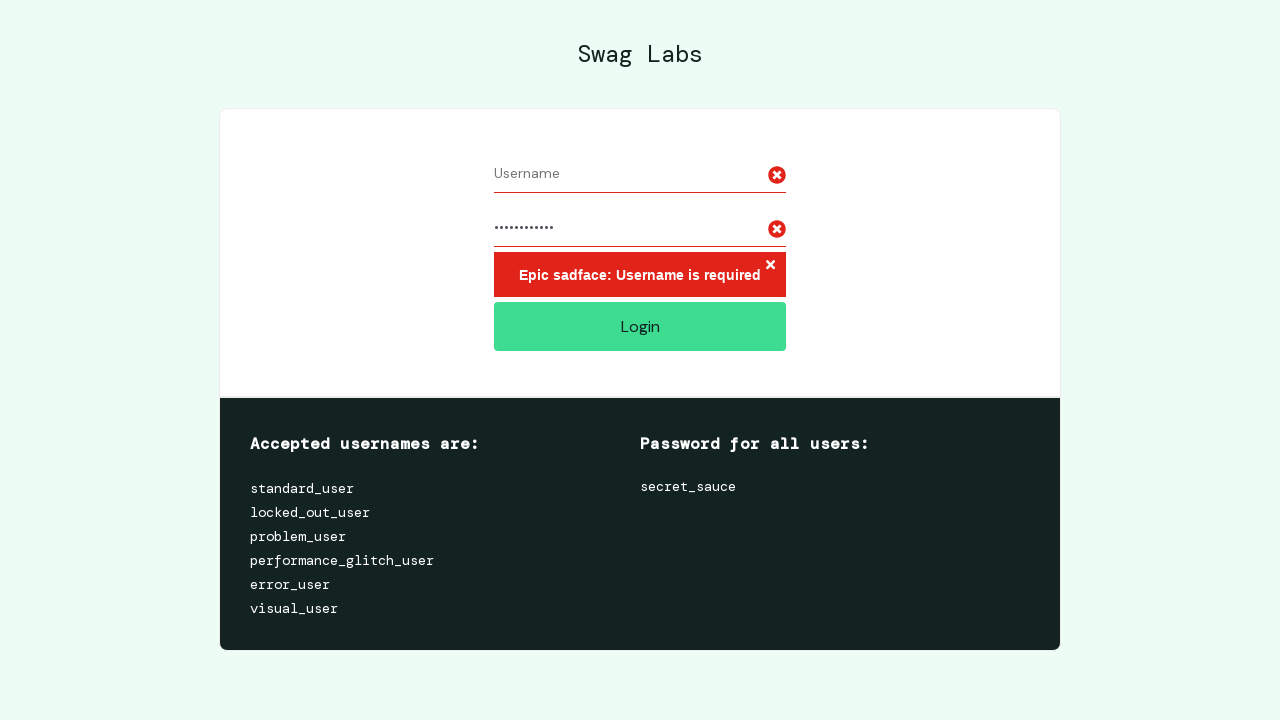

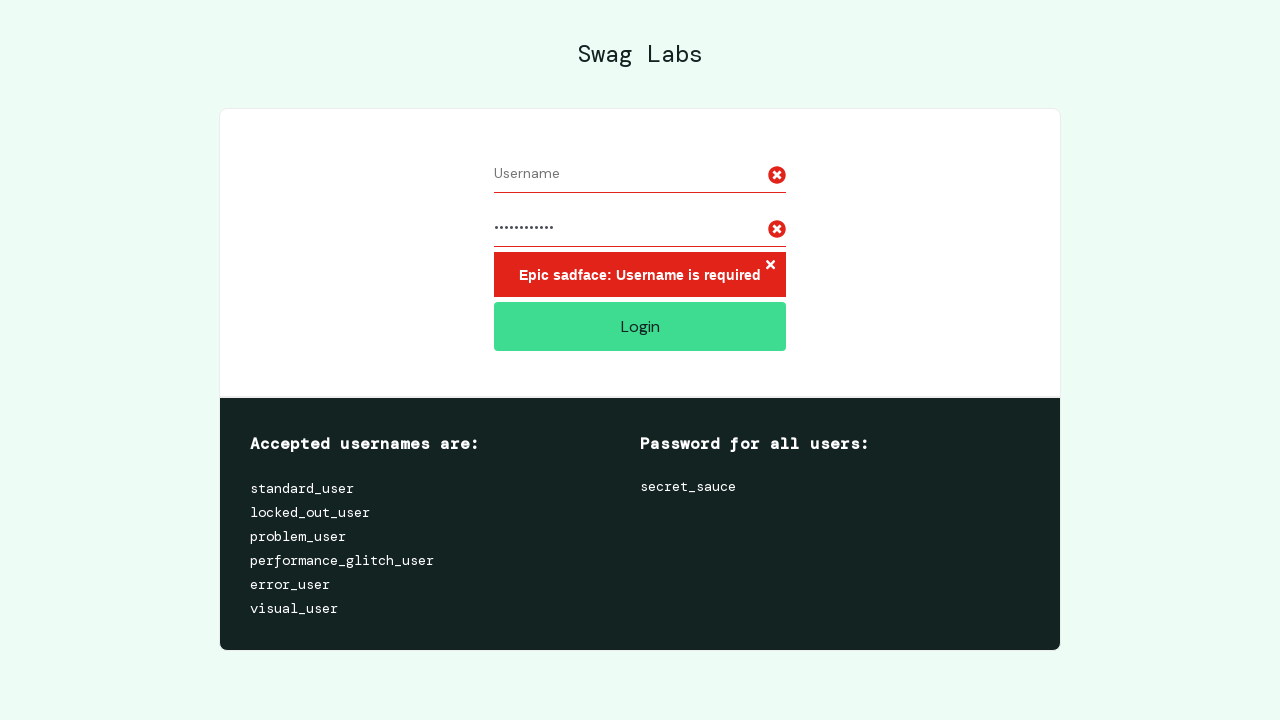